Navigates to a Bestdori Live2D character asset explorer page and clicks a button to interact with the content loading interface

Starting URL: https://bestdori.com/tool/explorer/asset/en/live2d/chara/042_general

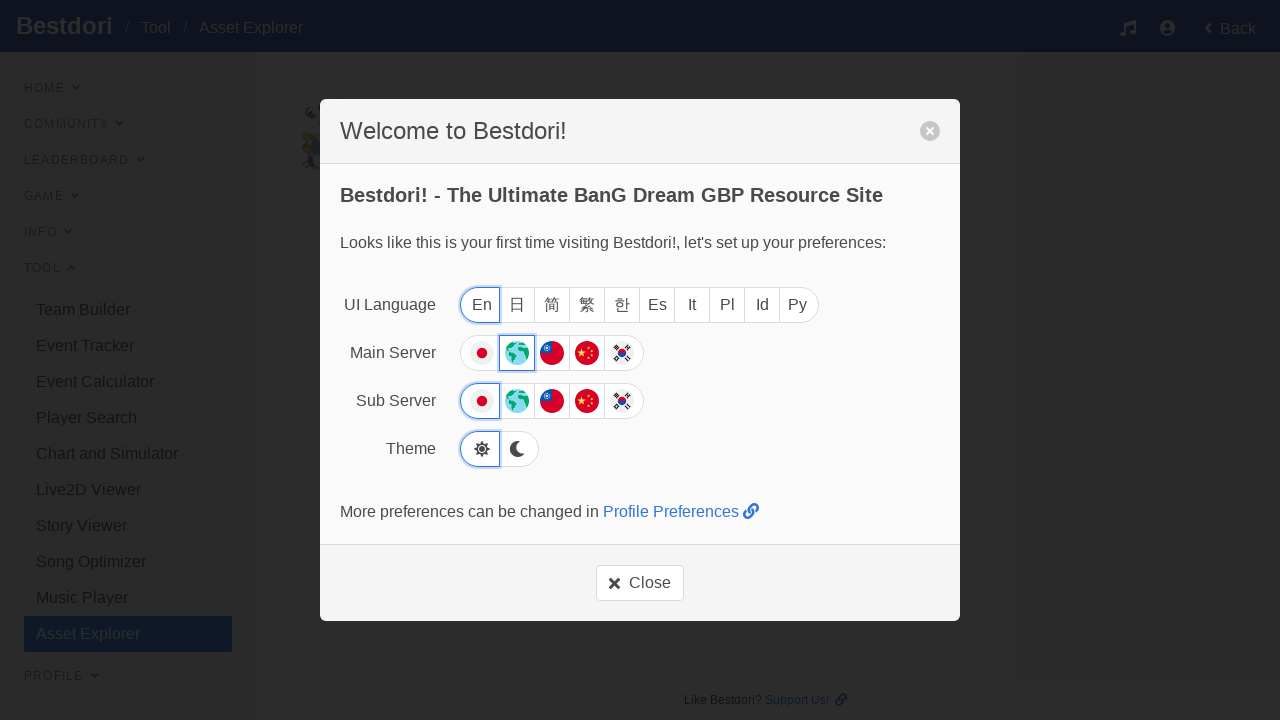

Clicked the delete/close button to interact with content loading interface at (930, 131) on .delete
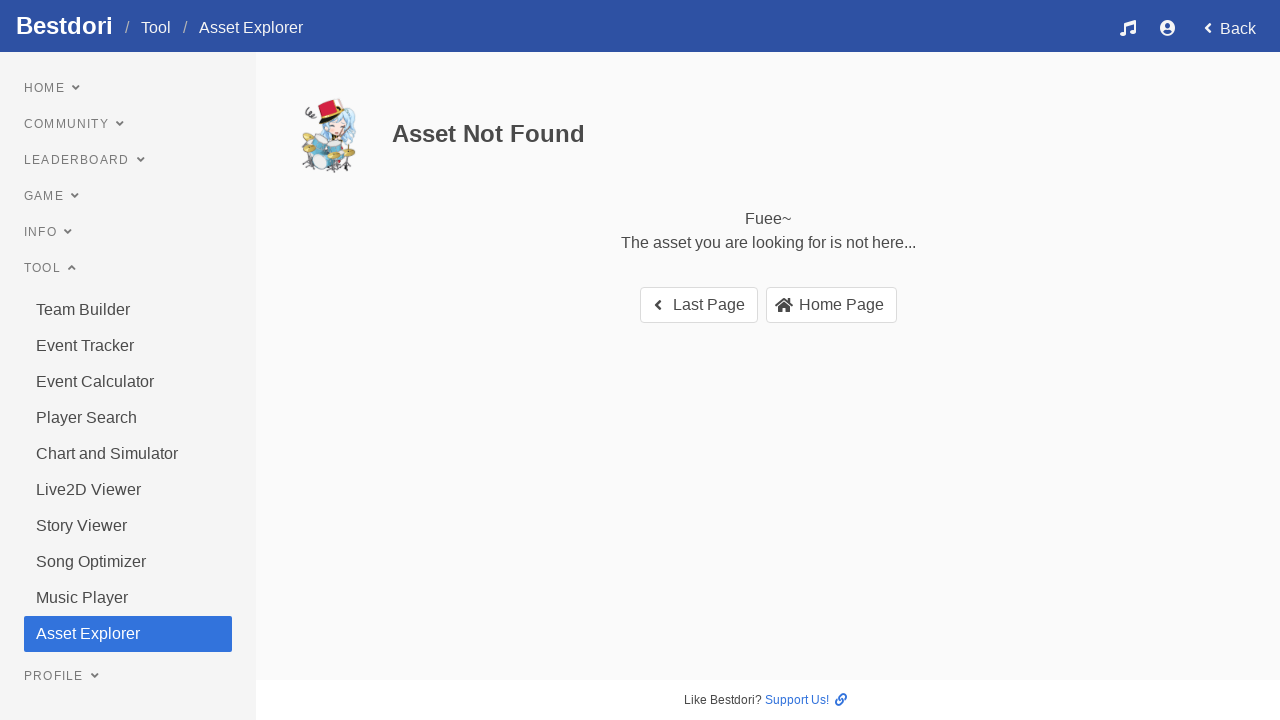

Waited 5 seconds for page content to load
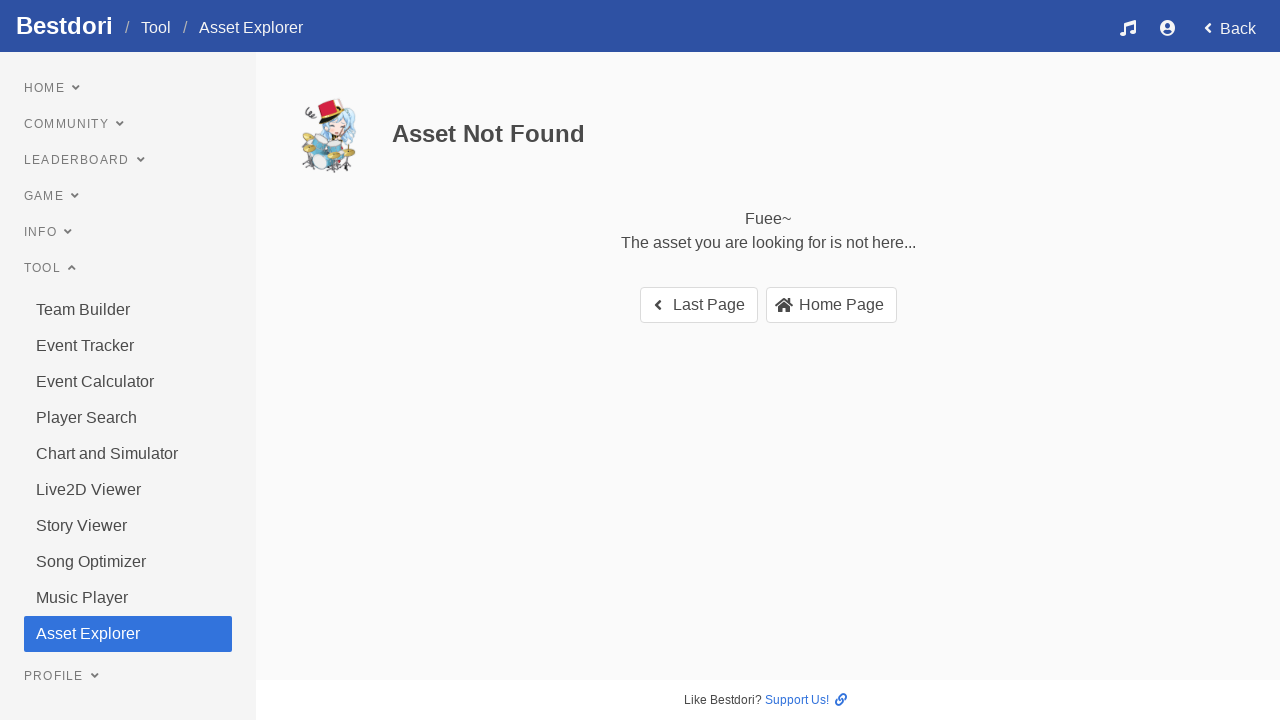

Verified that links are present on the page
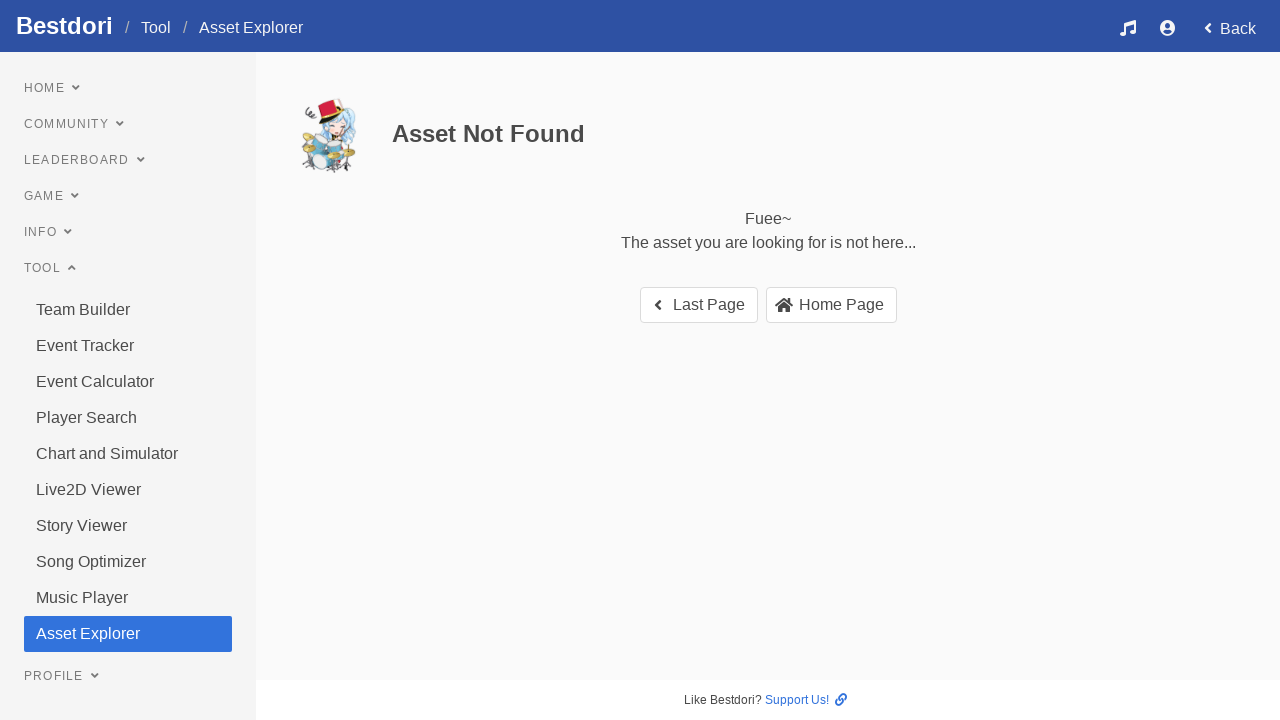

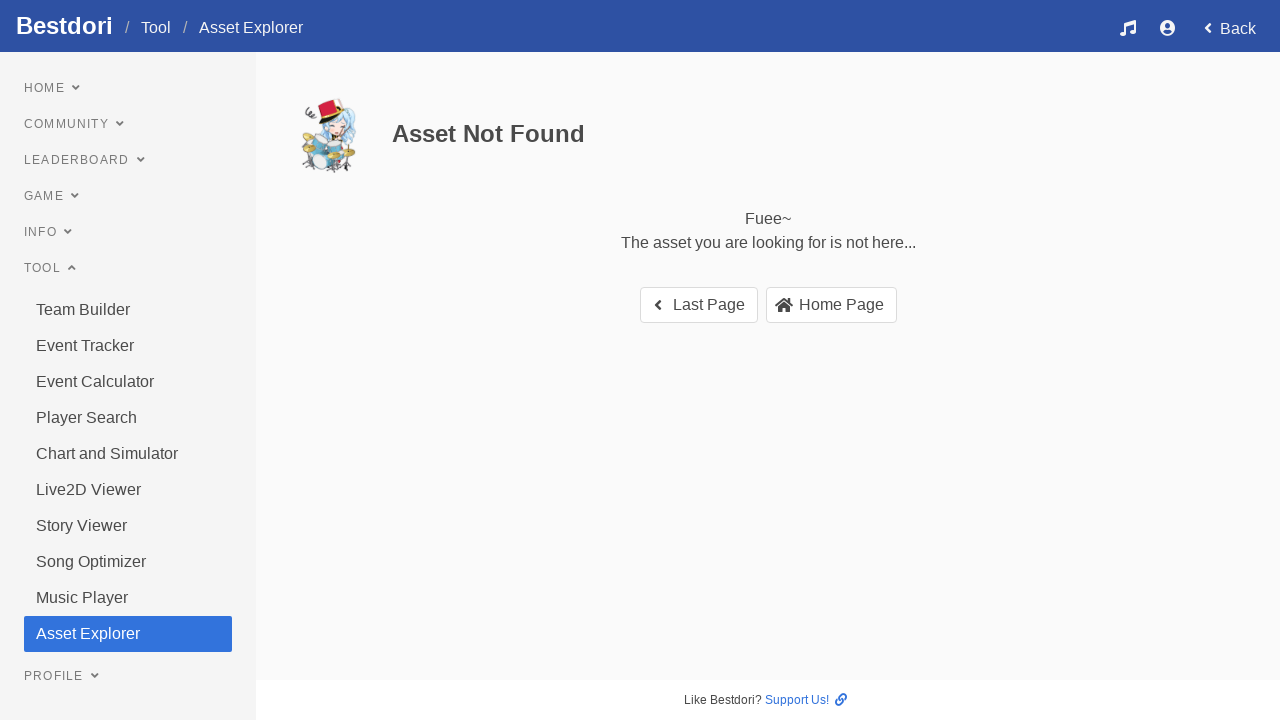